Tests drag and drop functionality on jQuery UI demo page, performs a context click, and simulates F1 key press

Starting URL: https://jqueryui.com/droppable/

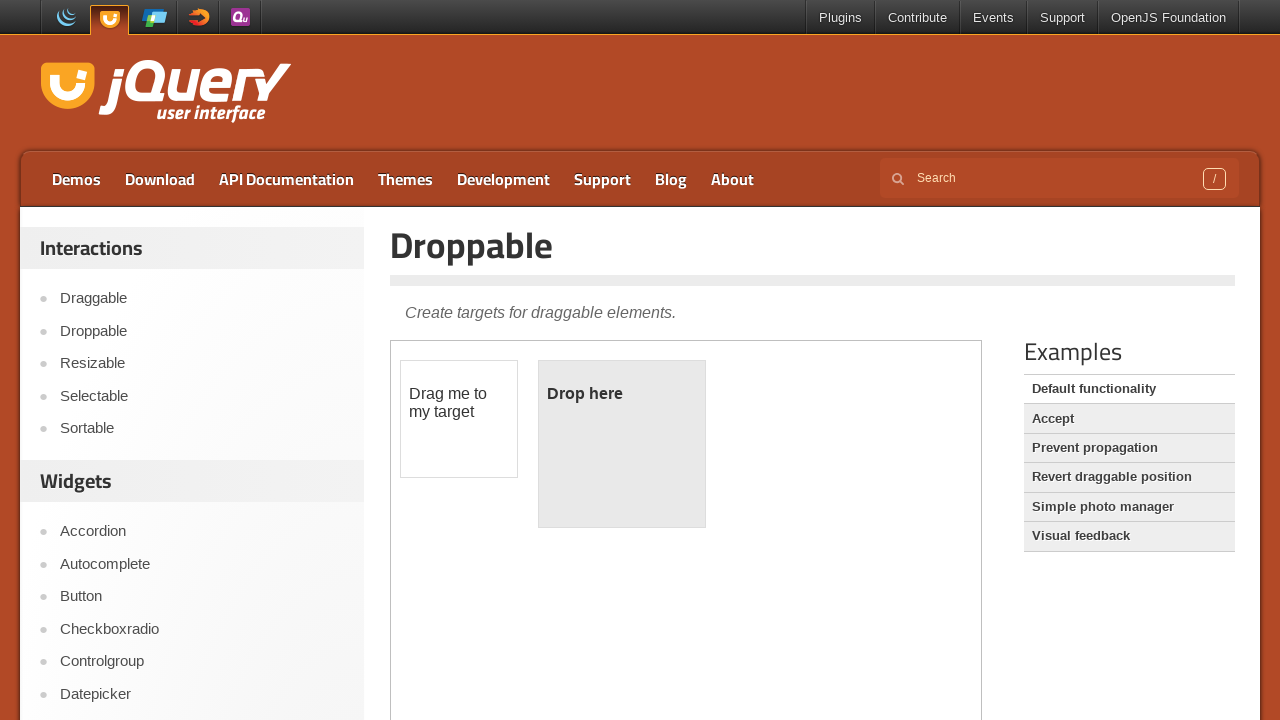

Located the iframe containing the droppable demo
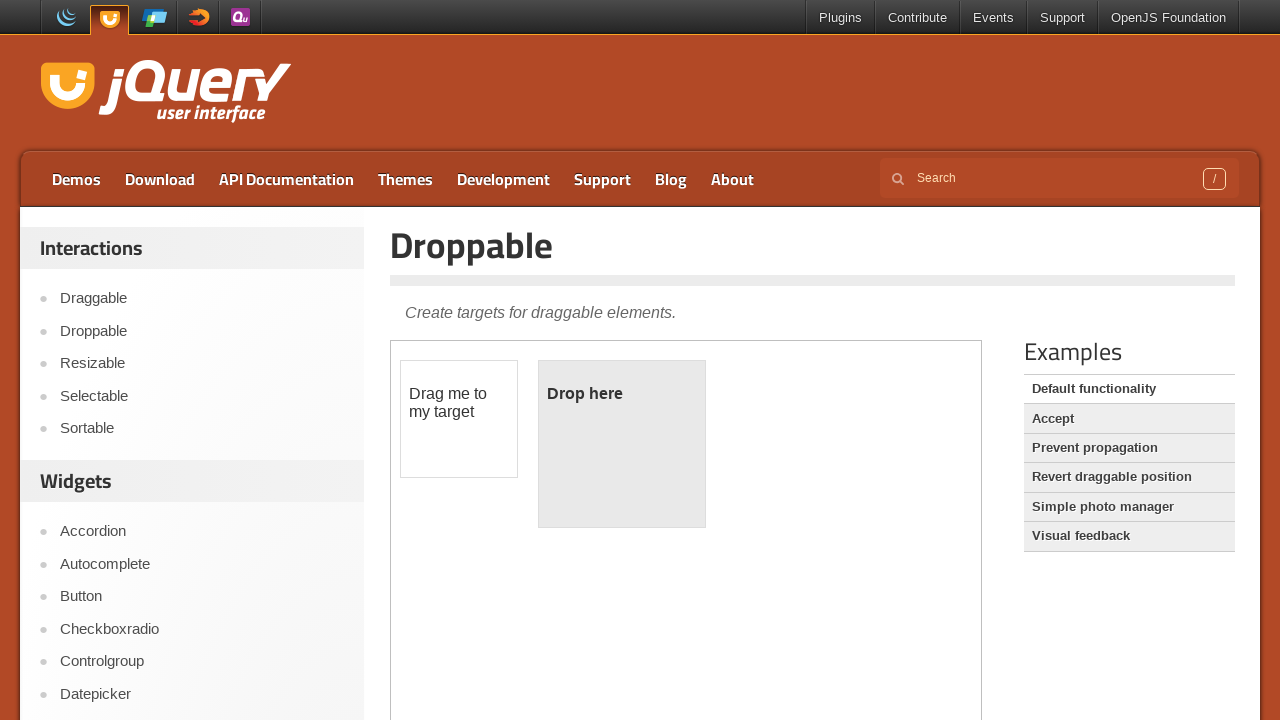

Located the draggable element
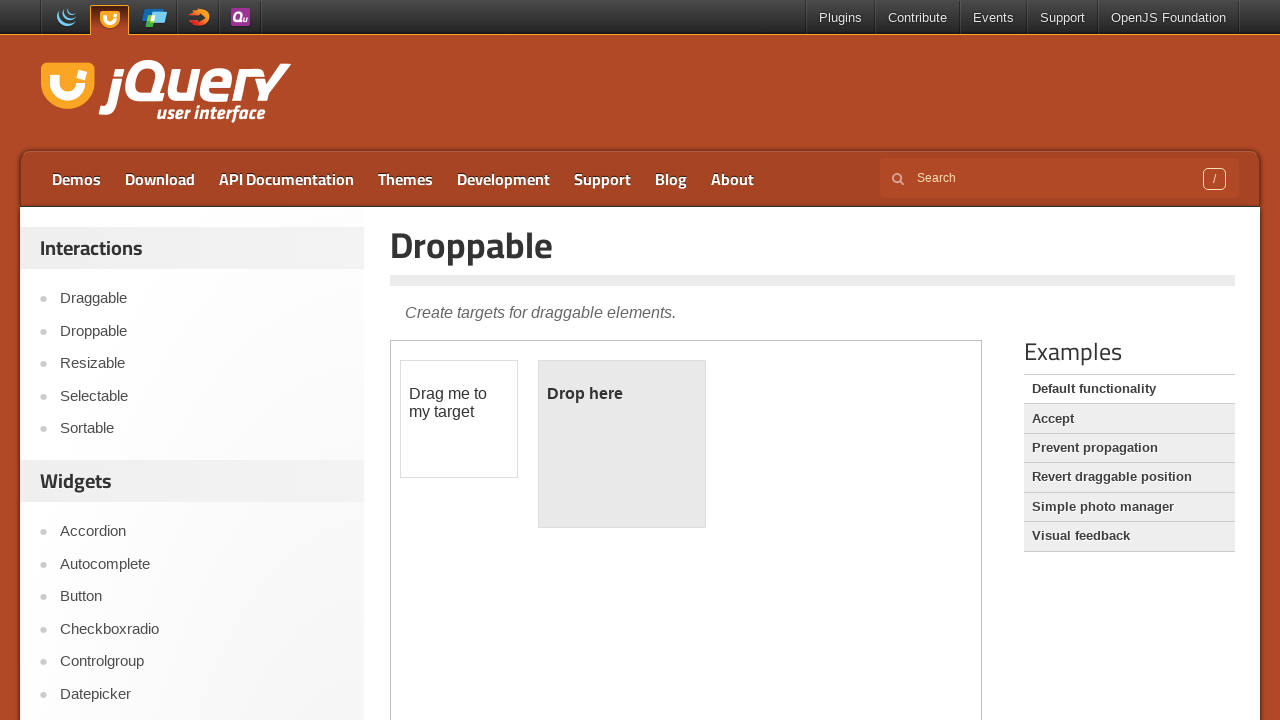

Located the droppable element
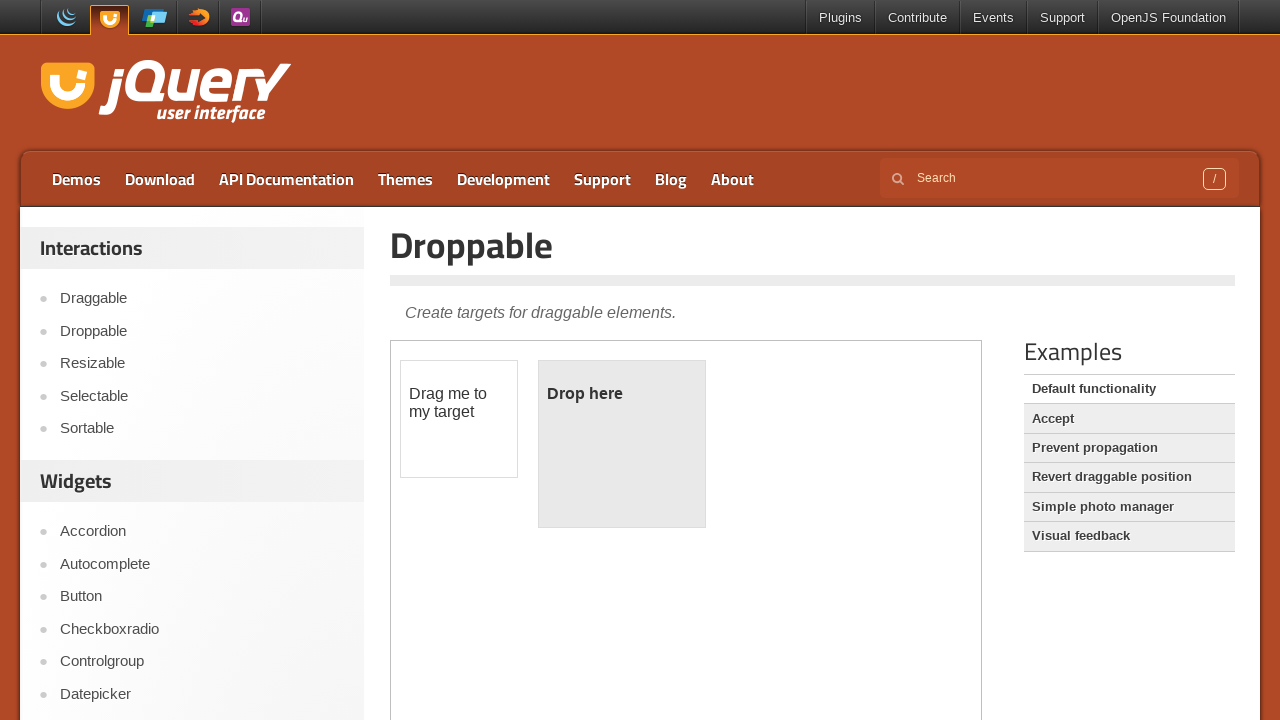

Dragged the draggable element to the droppable element at (622, 444)
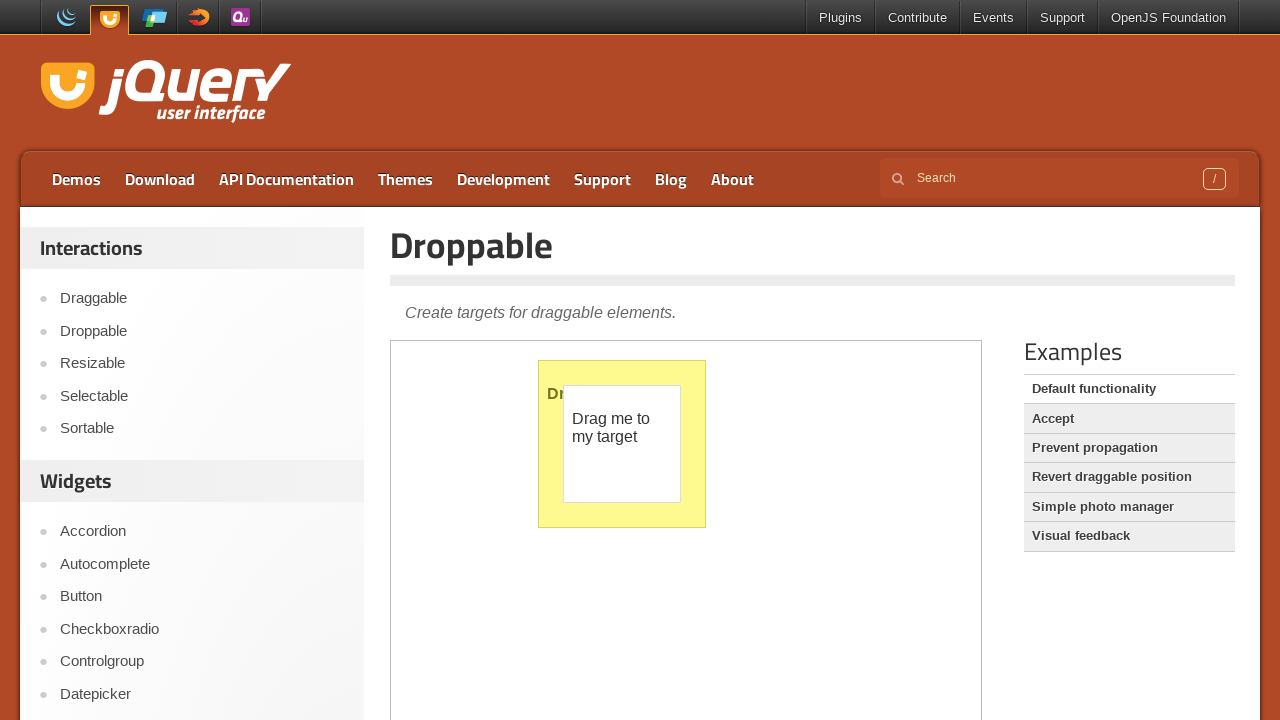

Performed a context click (right-click) on the page body at (640, 360) on body
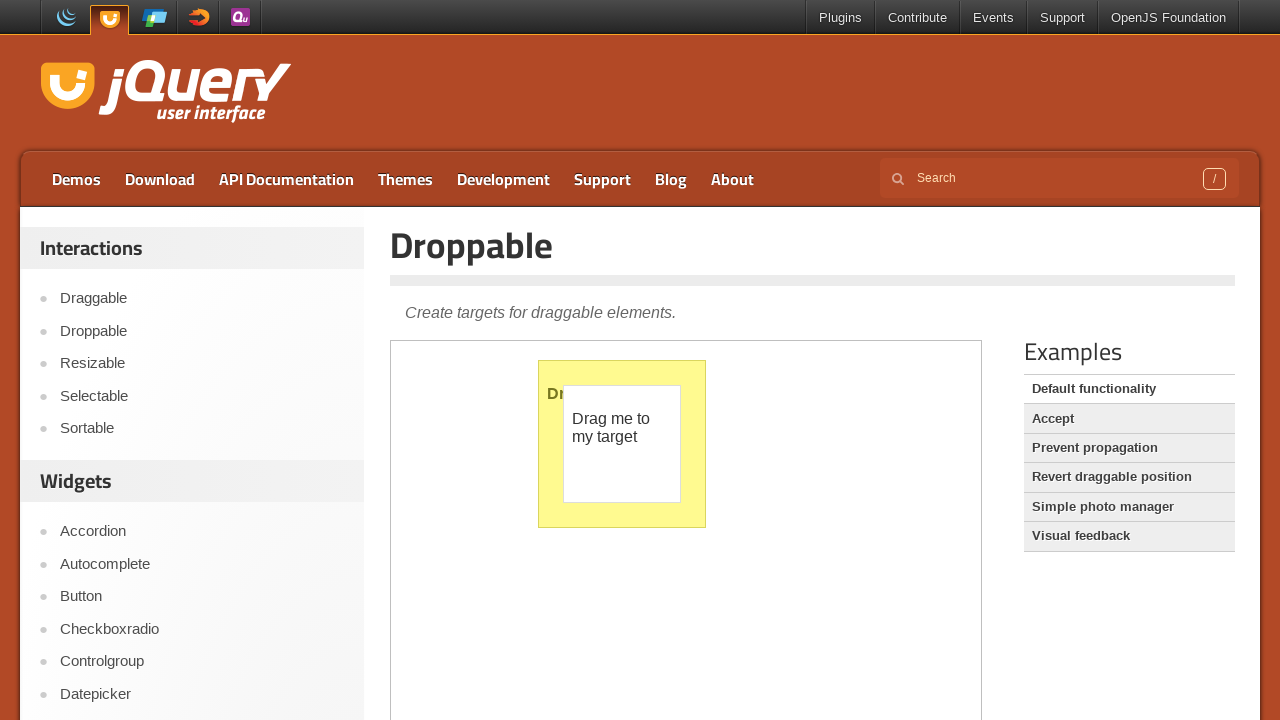

Pressed the F1 key
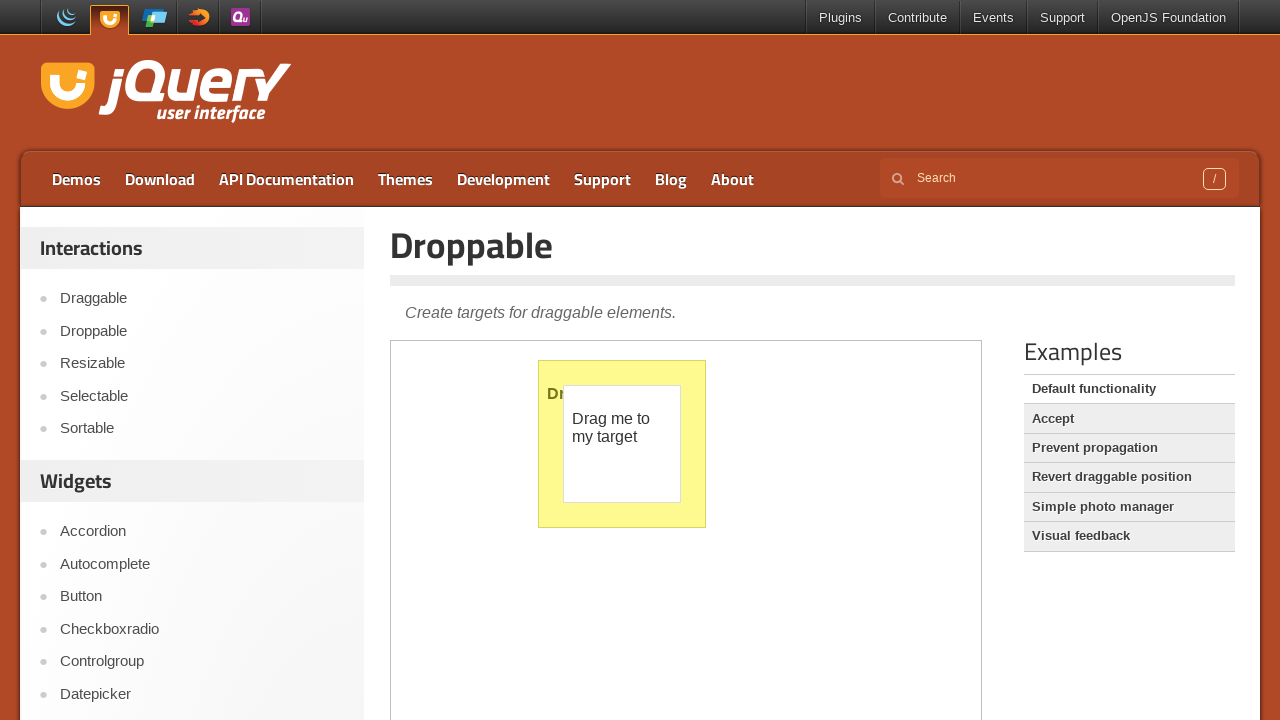

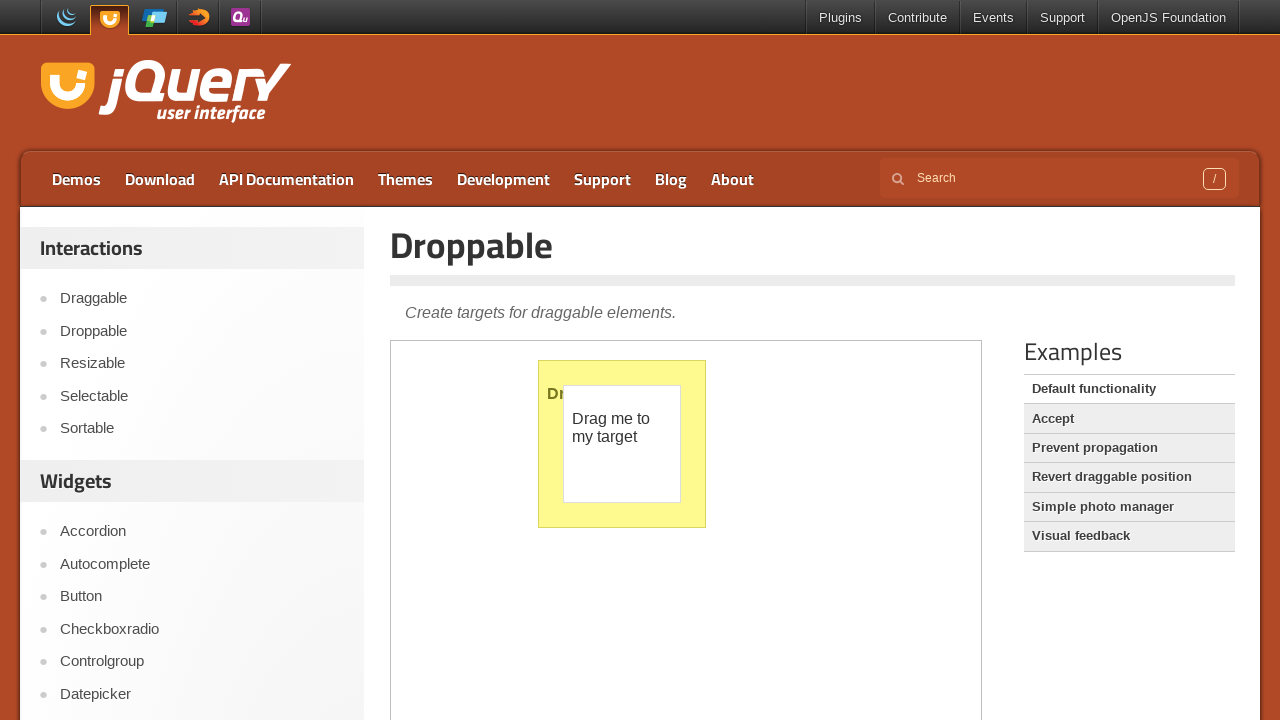